Tests browser navigation functionality by visiting multiple pages, using back/forward navigation, and refreshing the page

Starting URL: https://www.w3.org/TR/webdriver1/#get-title

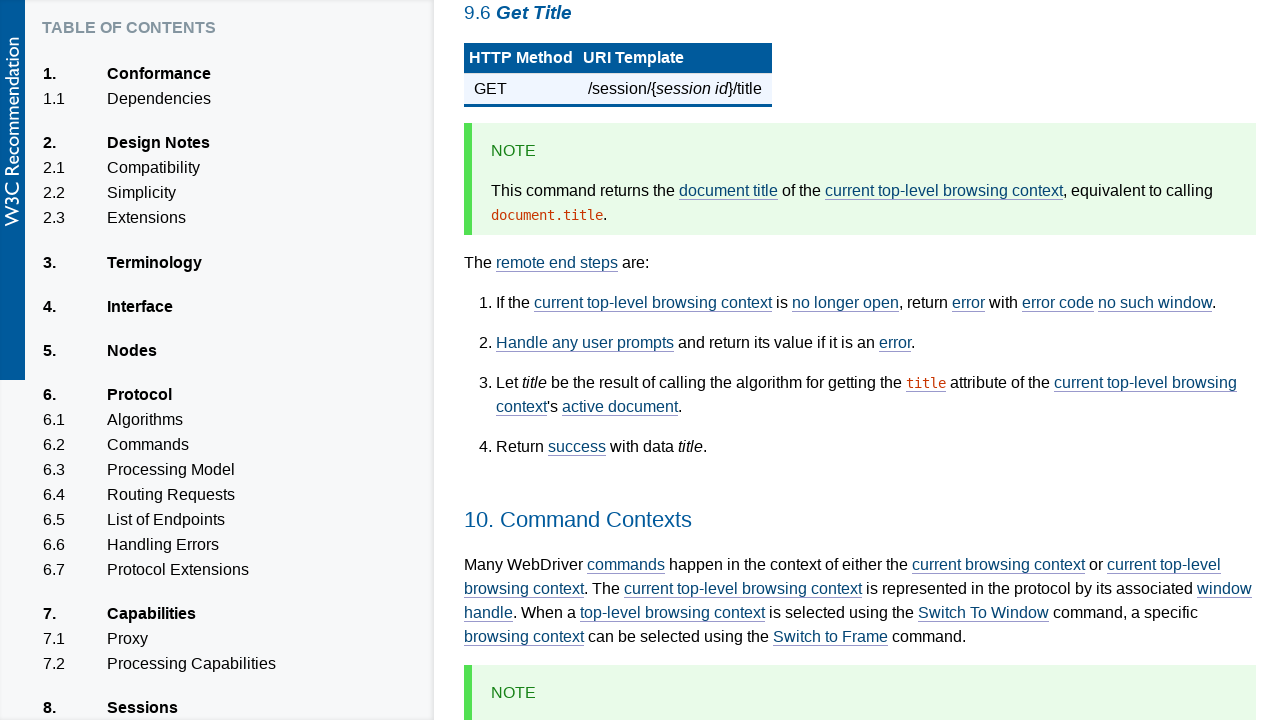

Navigated to Selenium homepage
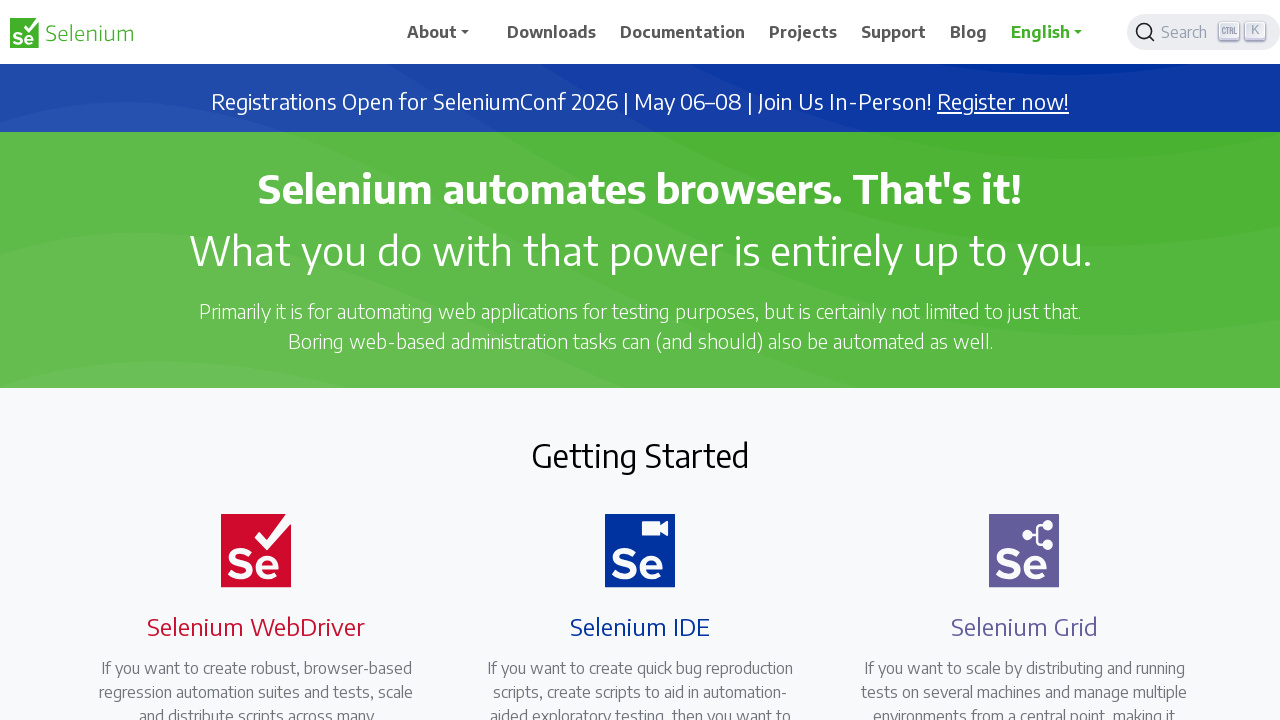

Navigated to Selenium Manager documentation page
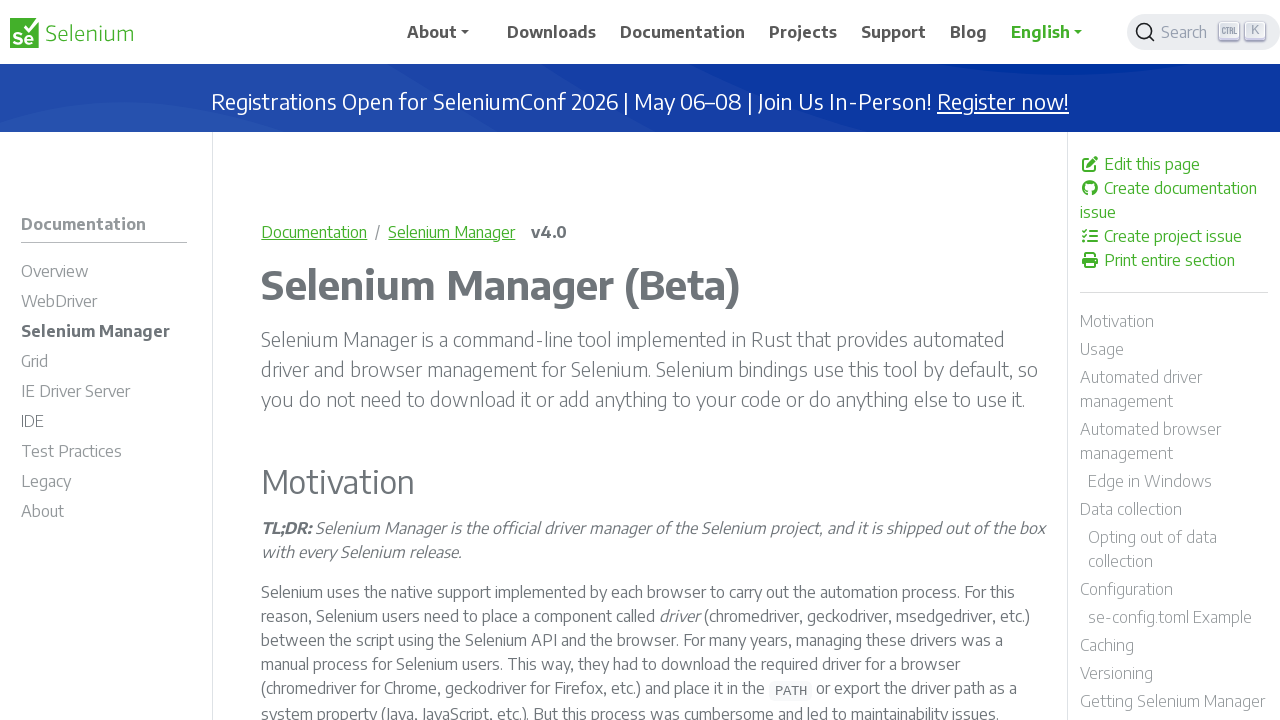

Navigated back to previous page (Selenium homepage)
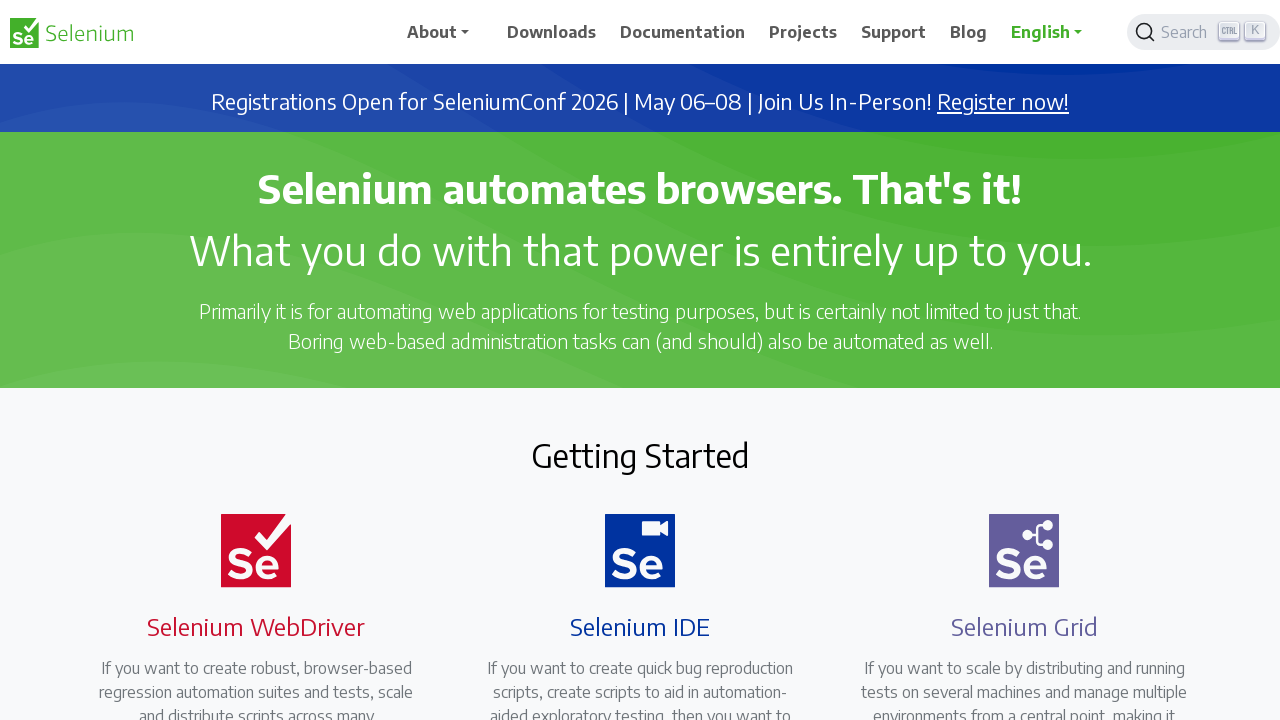

Navigated back to W3 WebDriver specification page
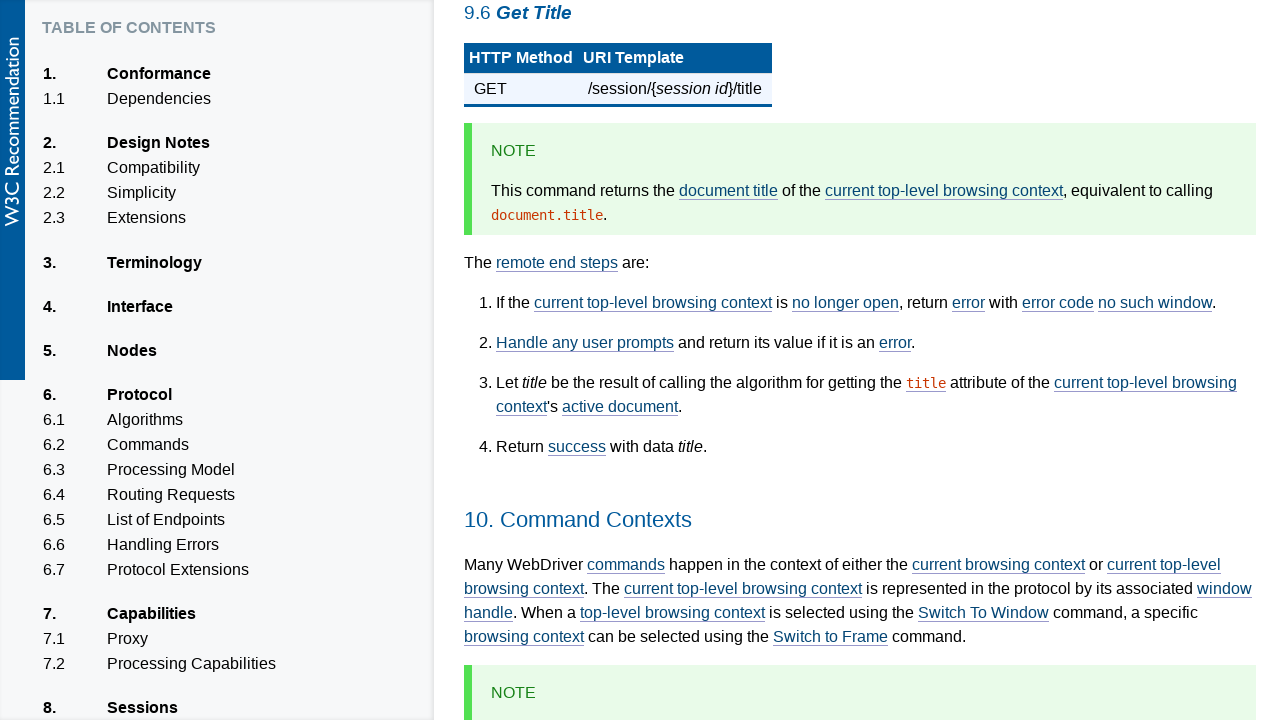

Navigated forward to Selenium homepage
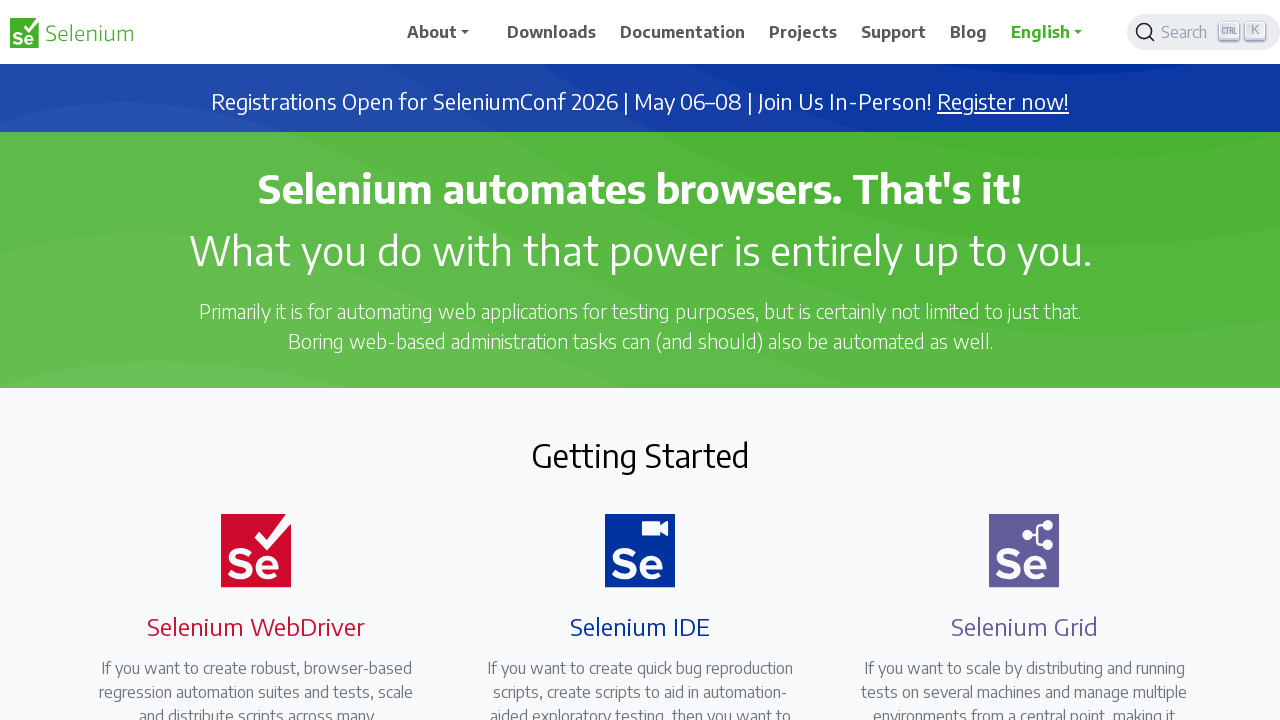

Navigated forward to Selenium Manager documentation page
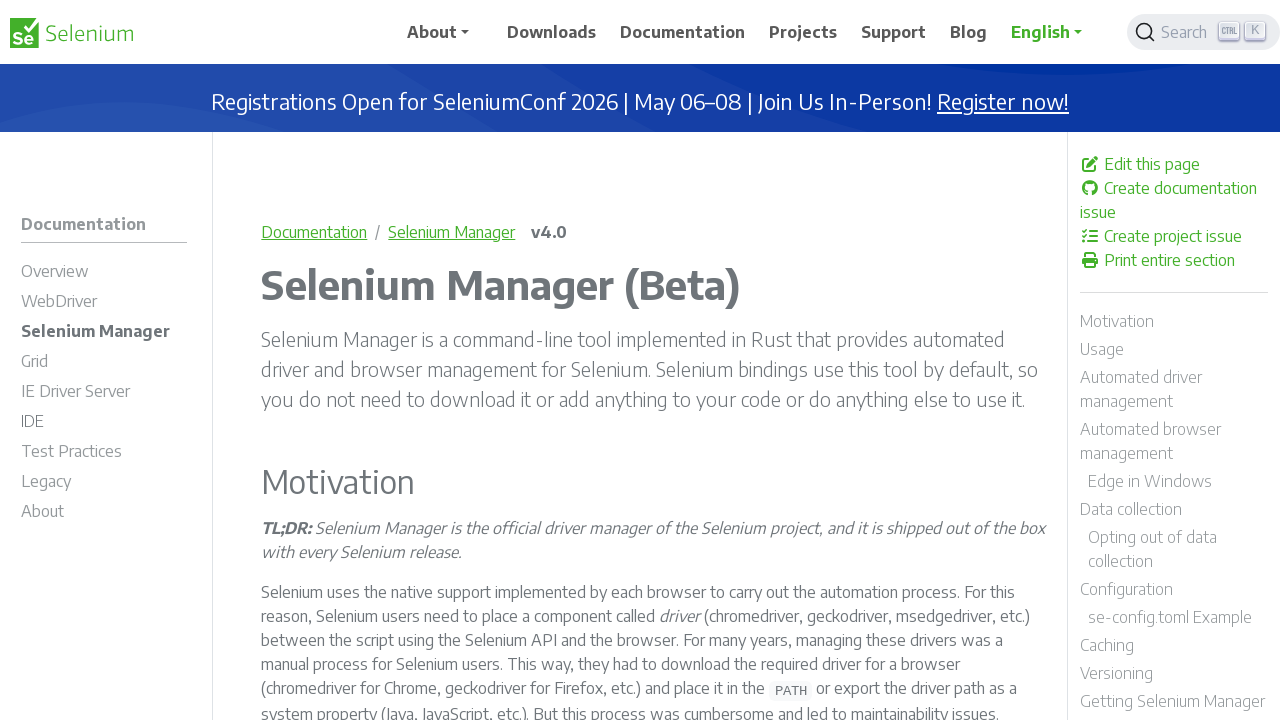

Refreshed page (first reload)
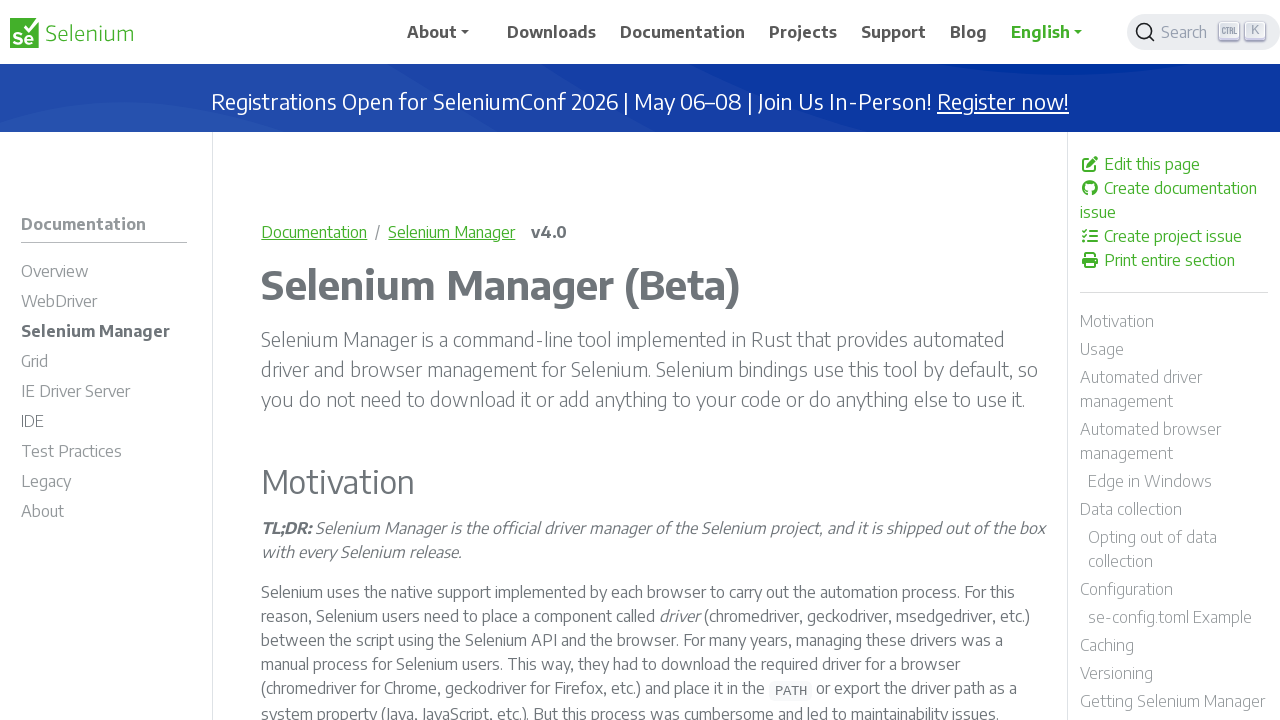

Refreshed page (second reload)
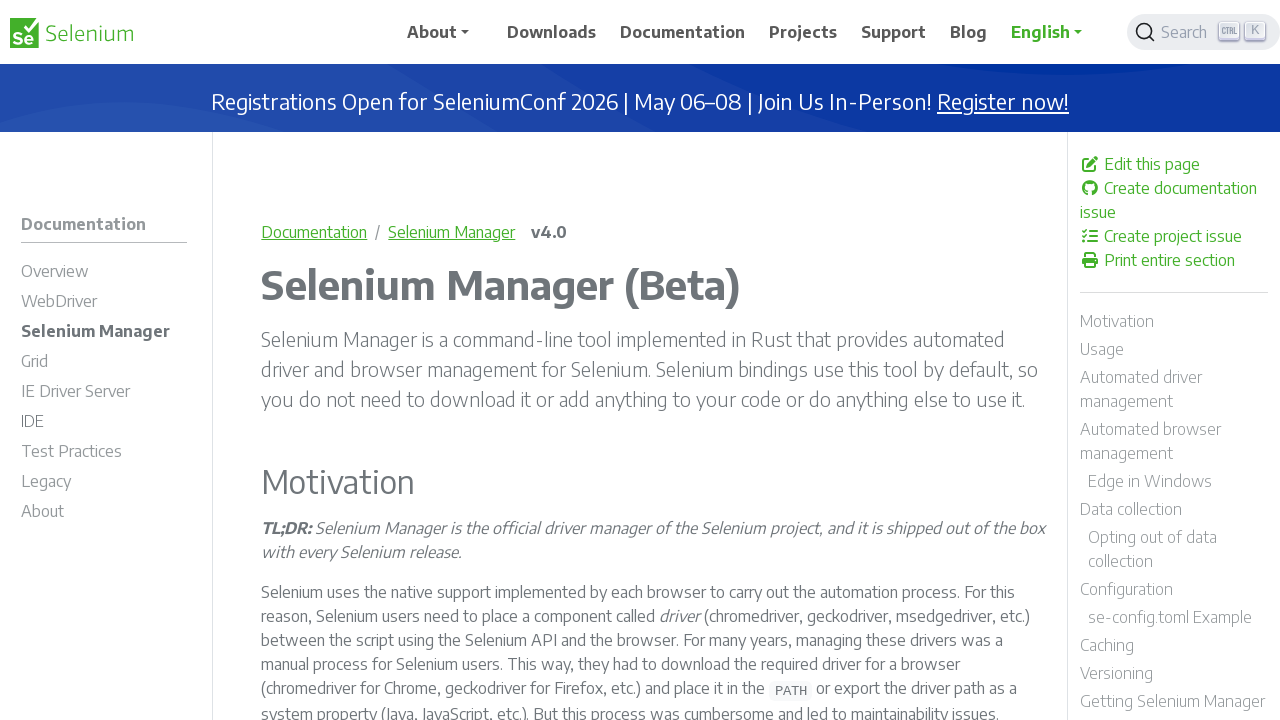

Refreshed page (third reload)
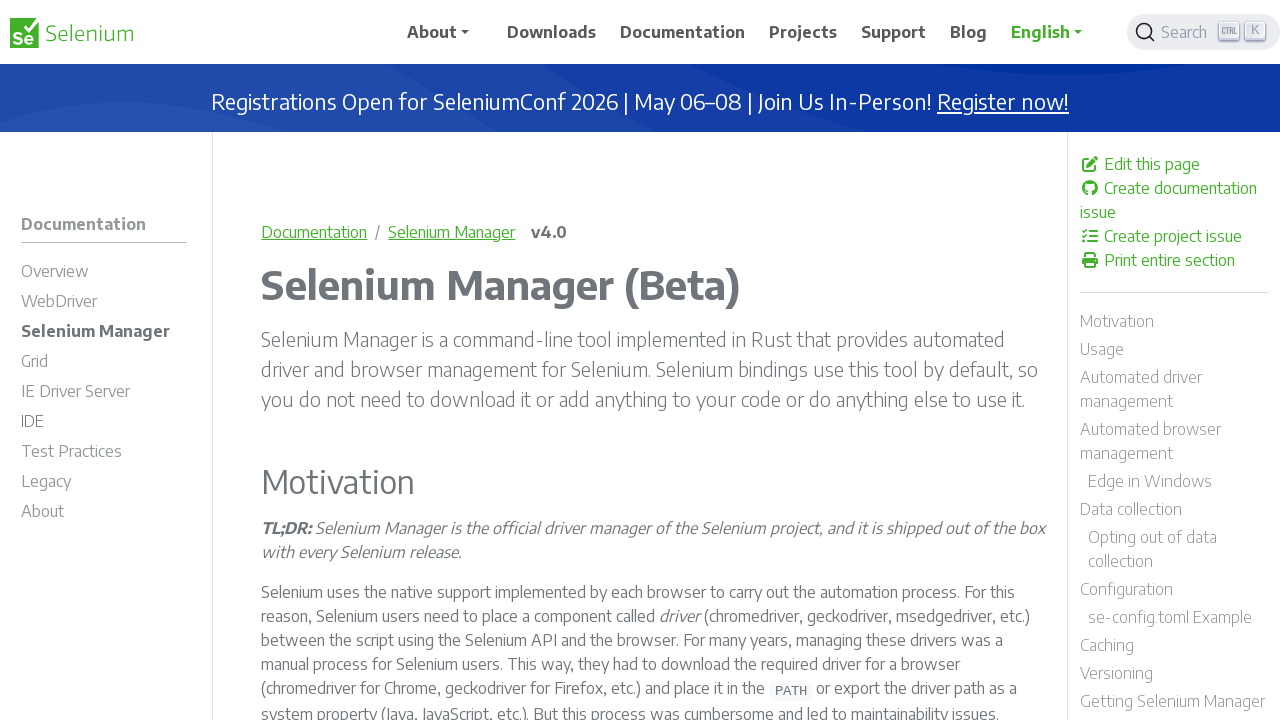

Retrieved page title: Selenium Manager (Beta) | Selenium
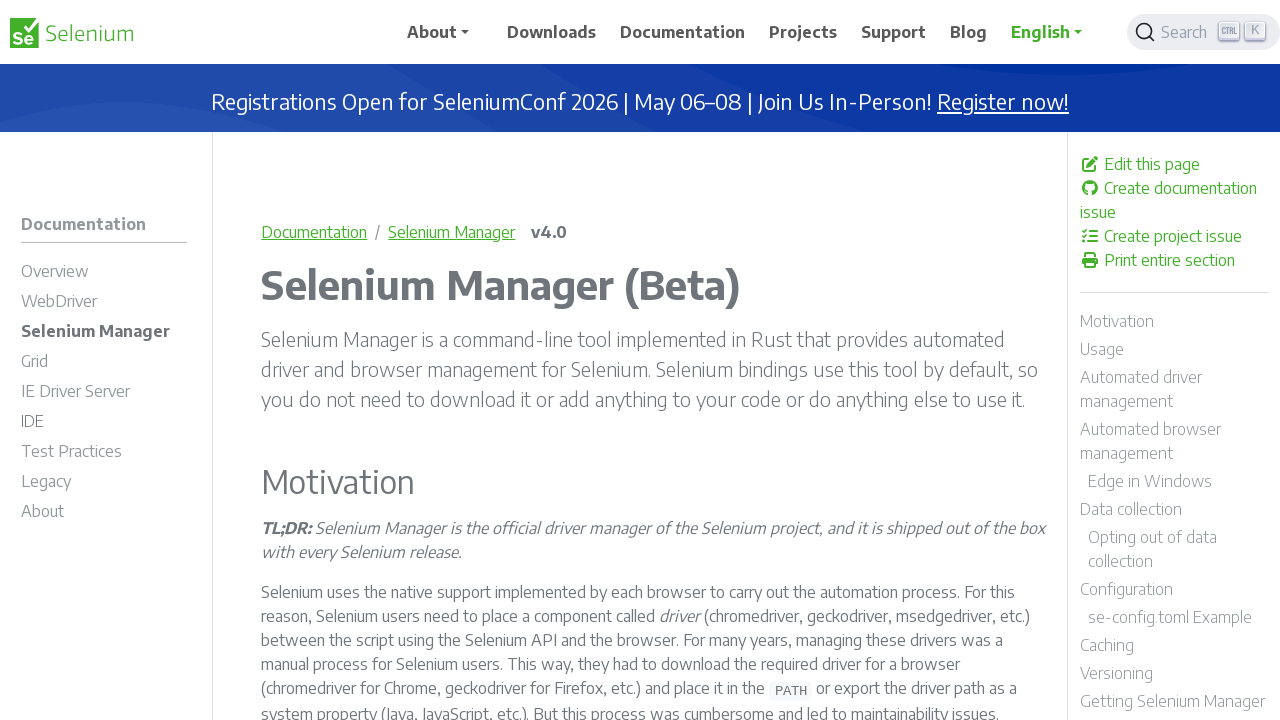

Retrieved page URL: https://www.selenium.dev/documentation/selenium_manager/
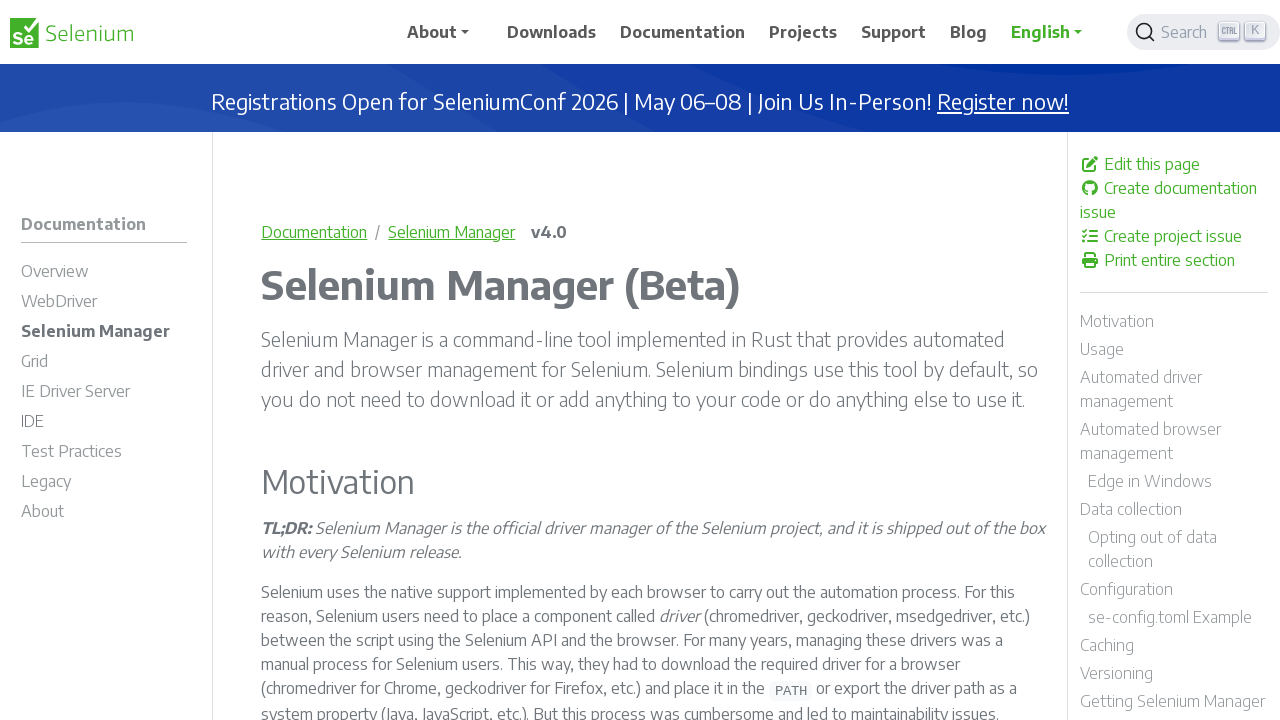

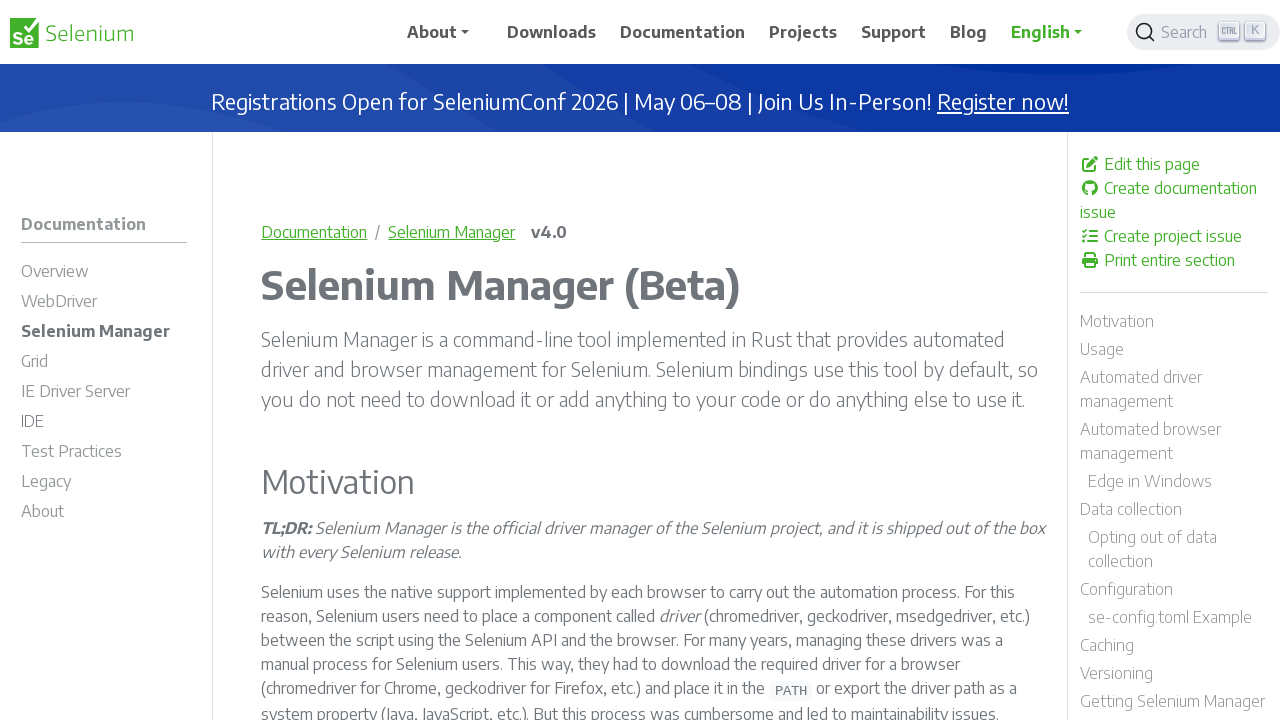